Tests a slow calculator web application by clicking number and operator buttons to perform addition (1 + 3) and waiting for the result (4) to appear on the screen.

Starting URL: https://bonigarcia.dev/selenium-webdriver-java/slow-calculator.html

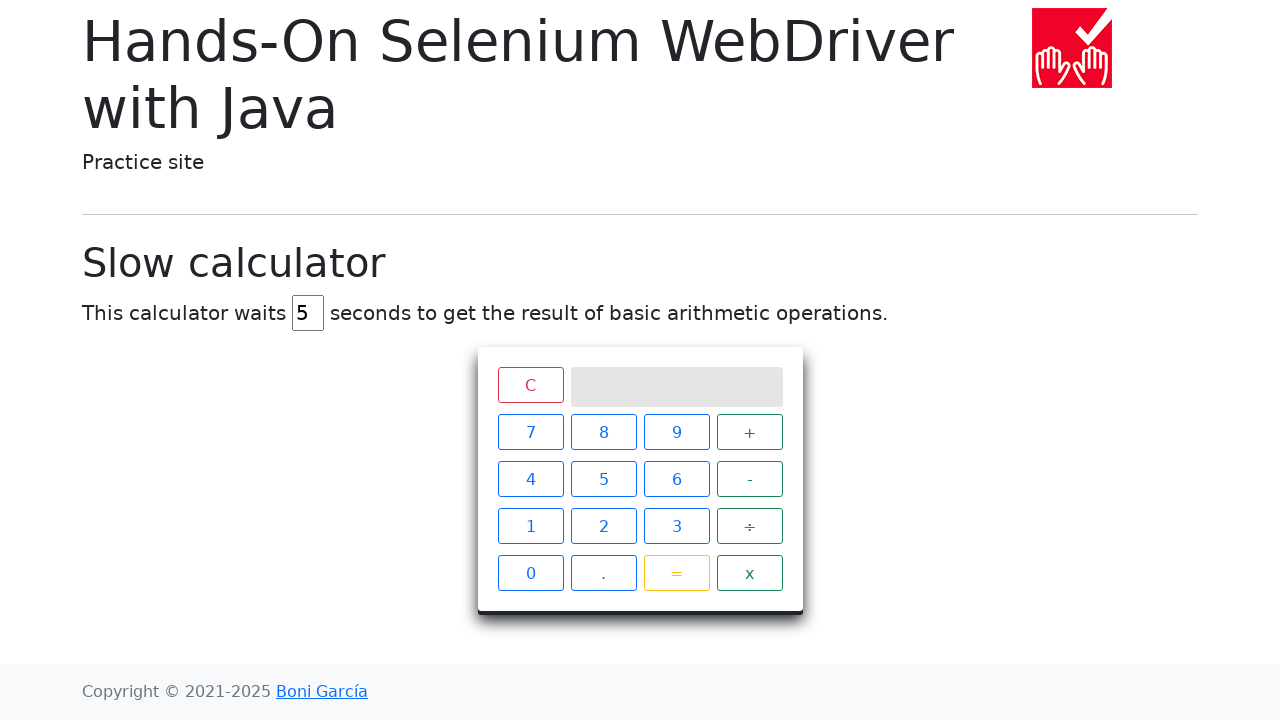

Navigated to slow calculator application
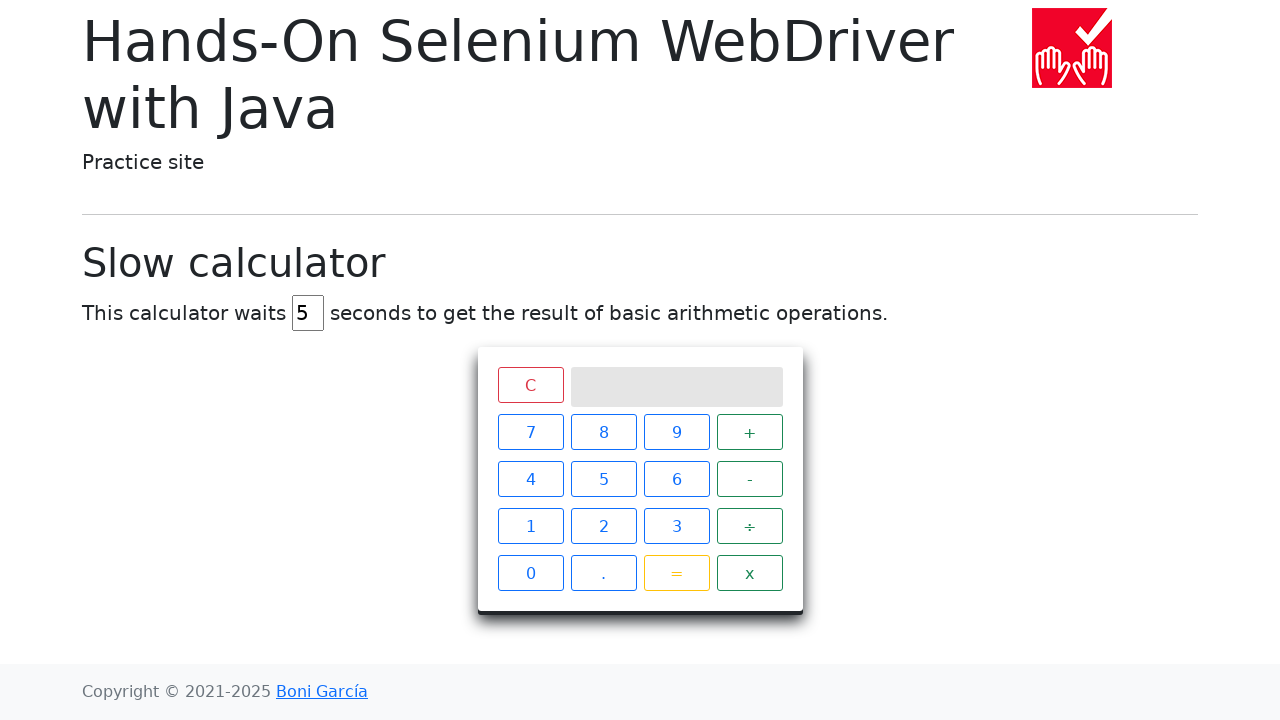

Clicked number 1 button at (530, 526) on xpath=//span[text()='1']
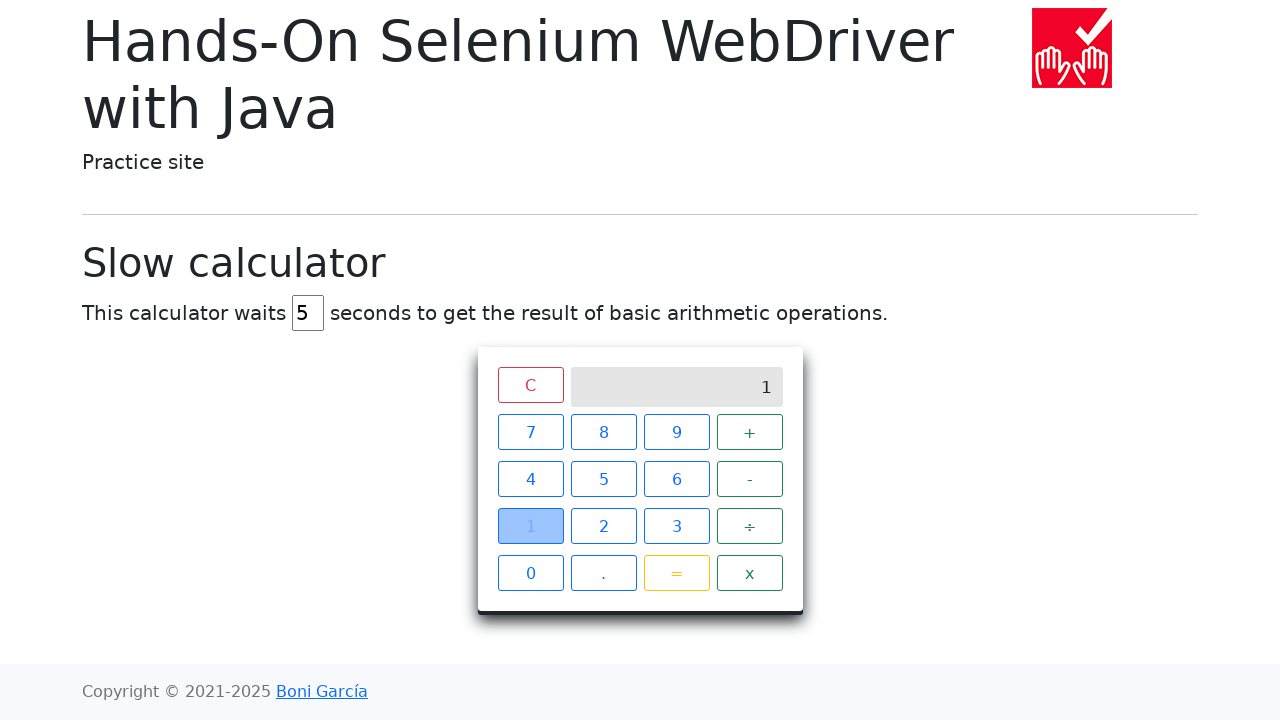

Clicked plus operator button at (750, 432) on xpath=//span[text()='+']
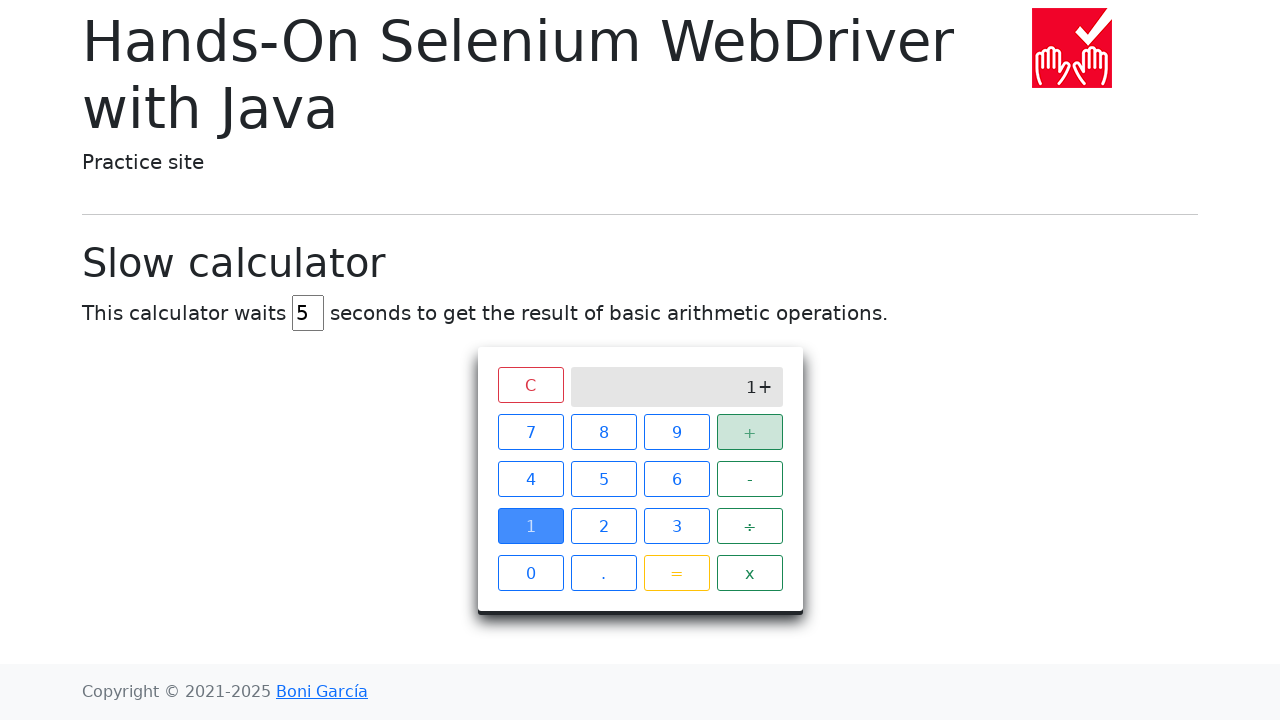

Clicked number 3 button at (676, 526) on xpath=//span[text()='3']
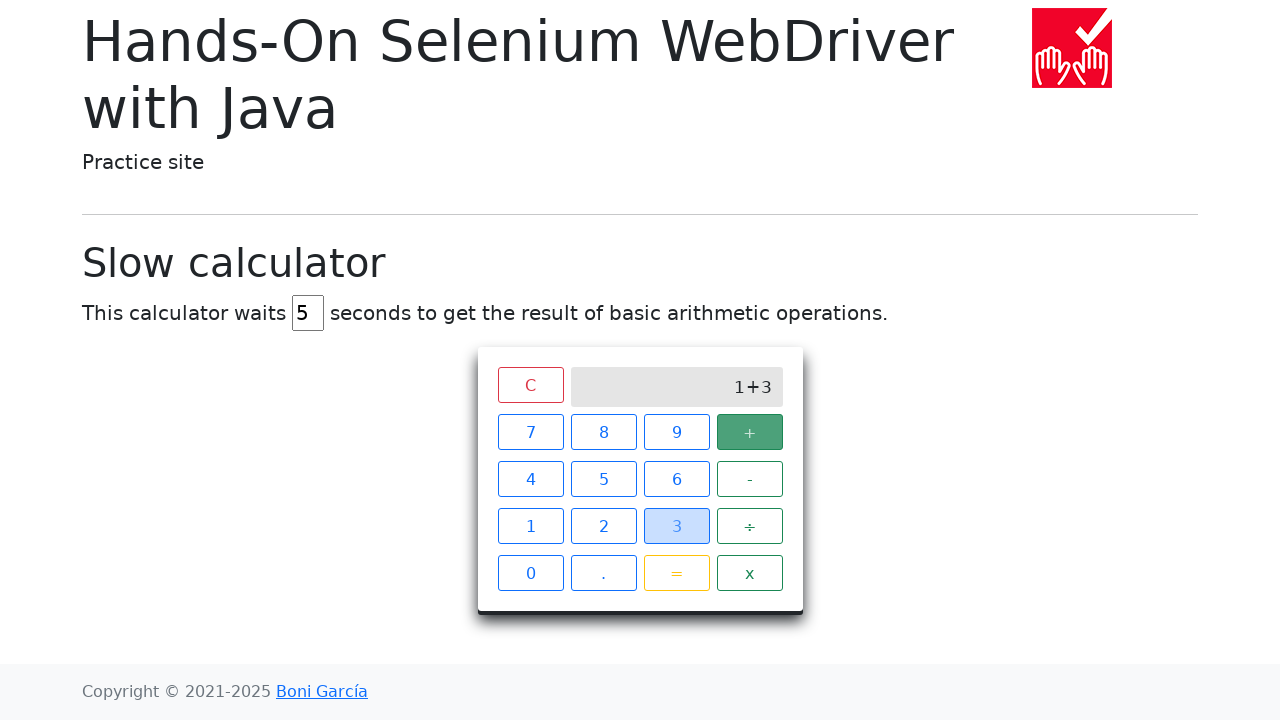

Clicked equals button to compute result at (676, 573) on xpath=//span[text()='=']
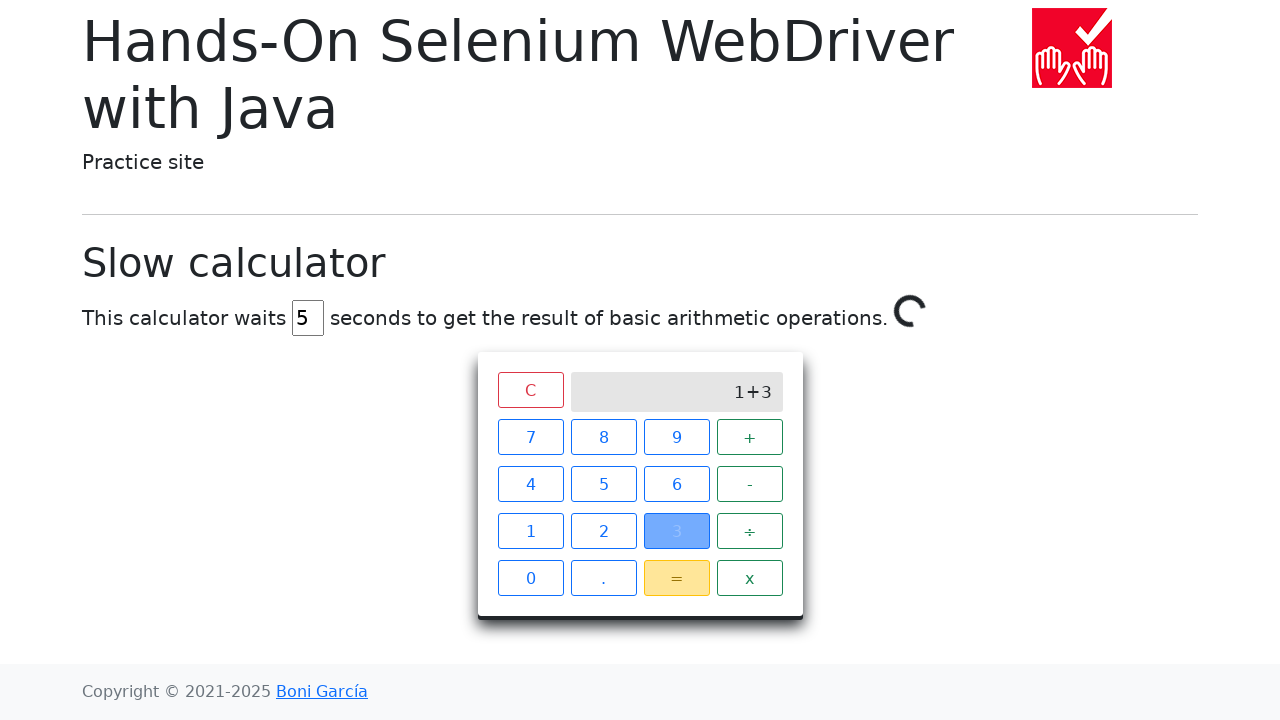

Calculator result displayed as 4 on screen
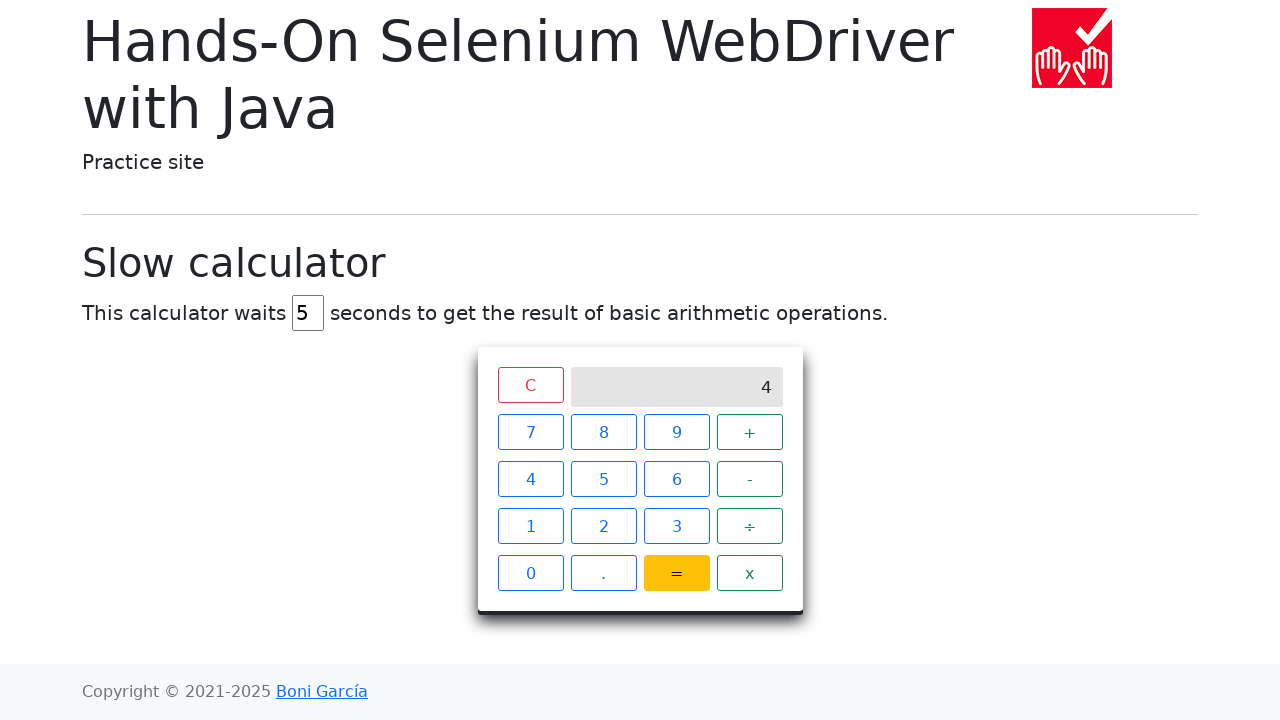

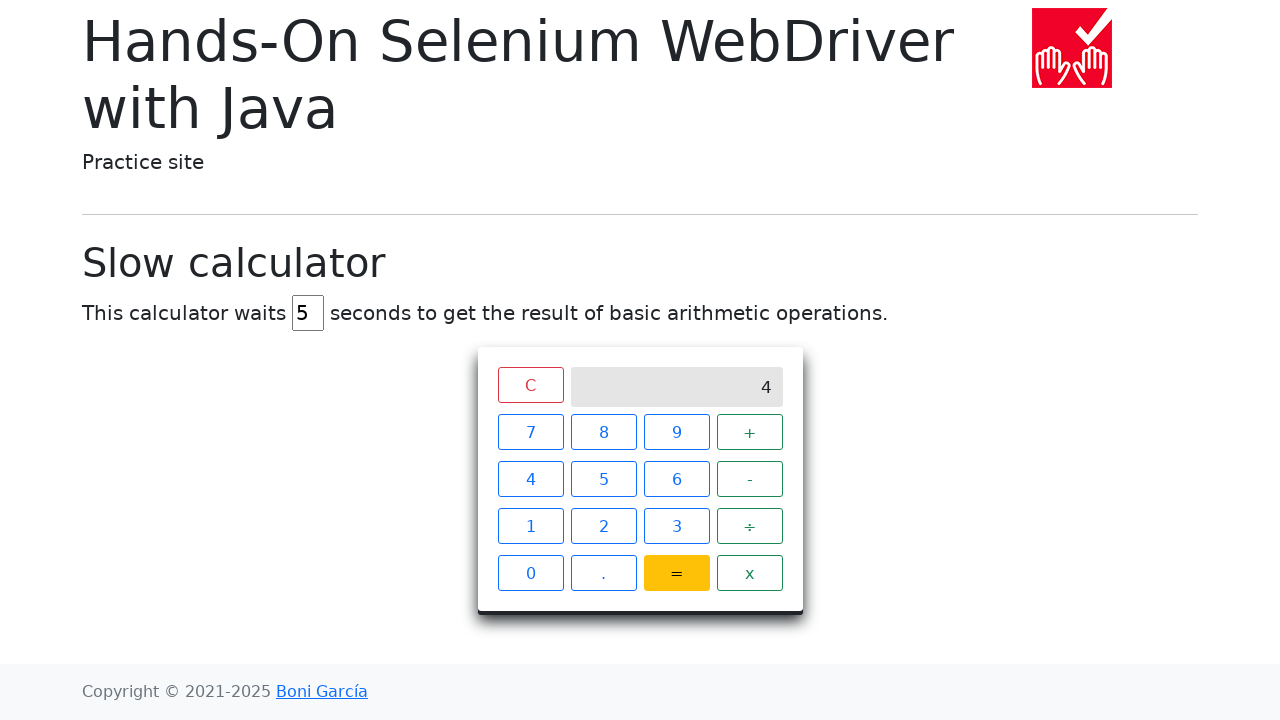